Tests window handling by clicking a button that opens a new window, switching to the new window, clicking a Downloads link, and then closing the new window.

Starting URL: https://demo.automationtesting.in/Windows.html

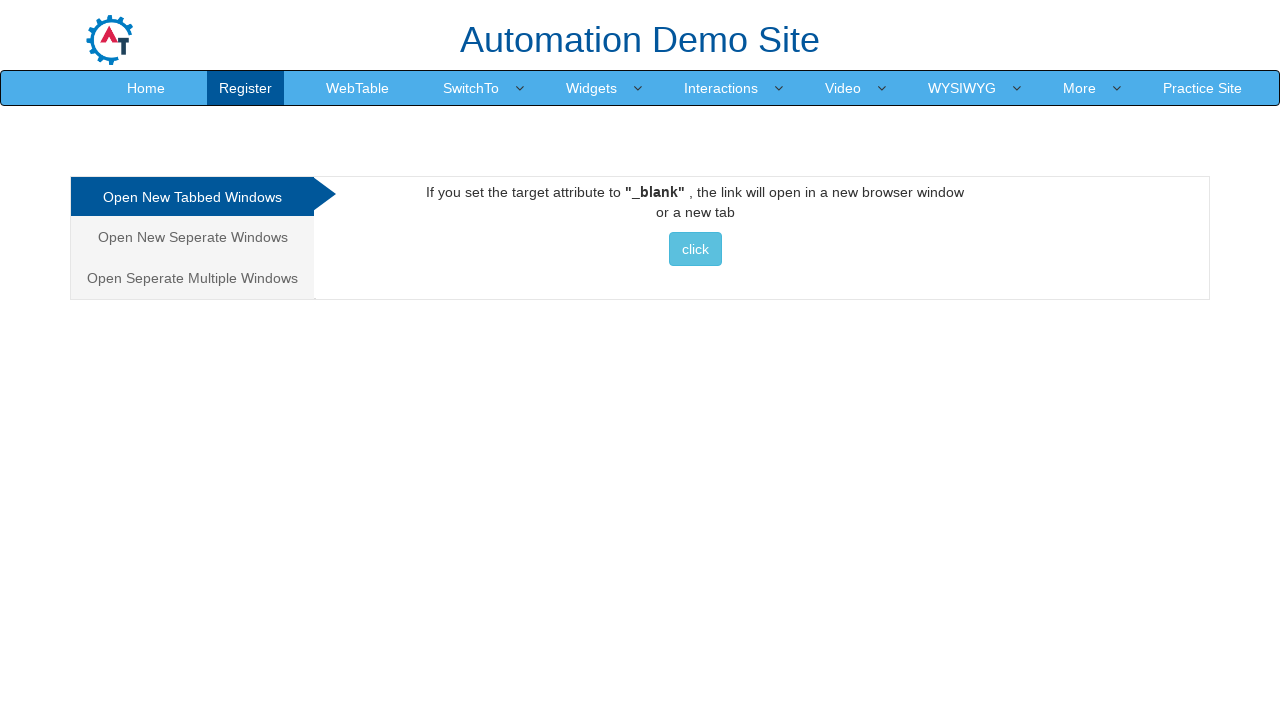

Clicked button to open new window at (695, 249) on xpath=//button[contains(text(),' click ')]
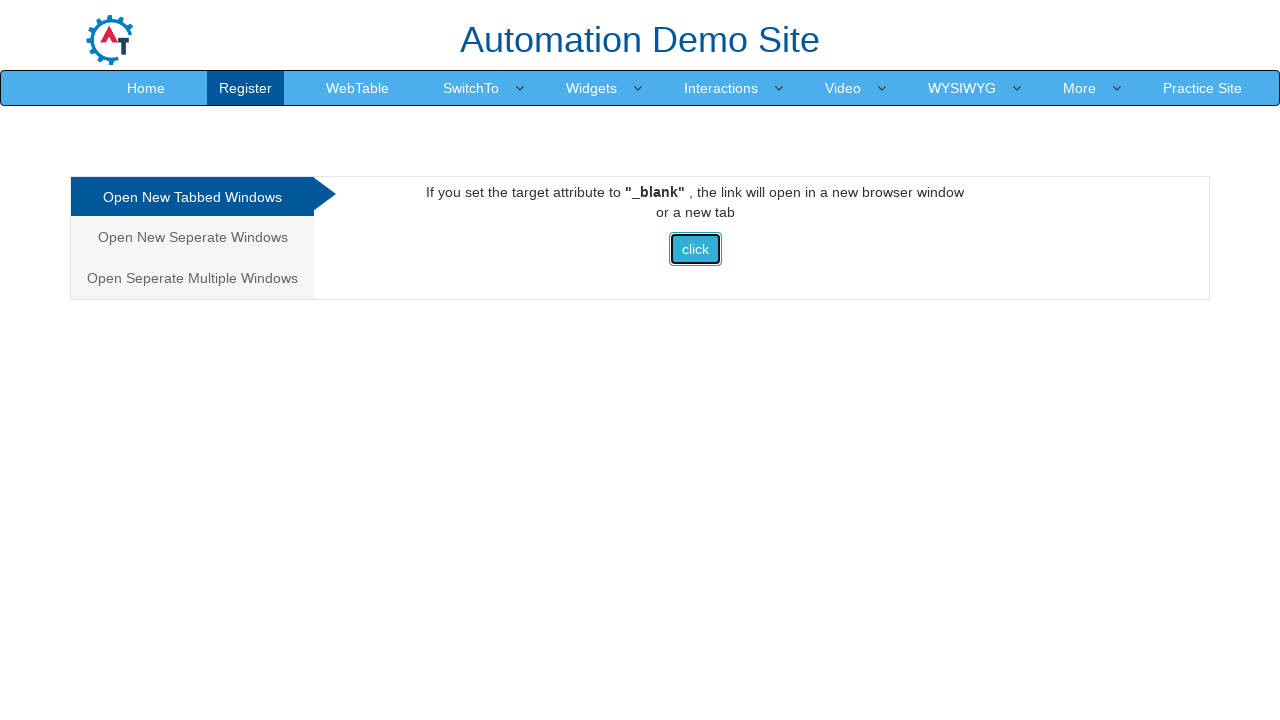

New window opened and captured
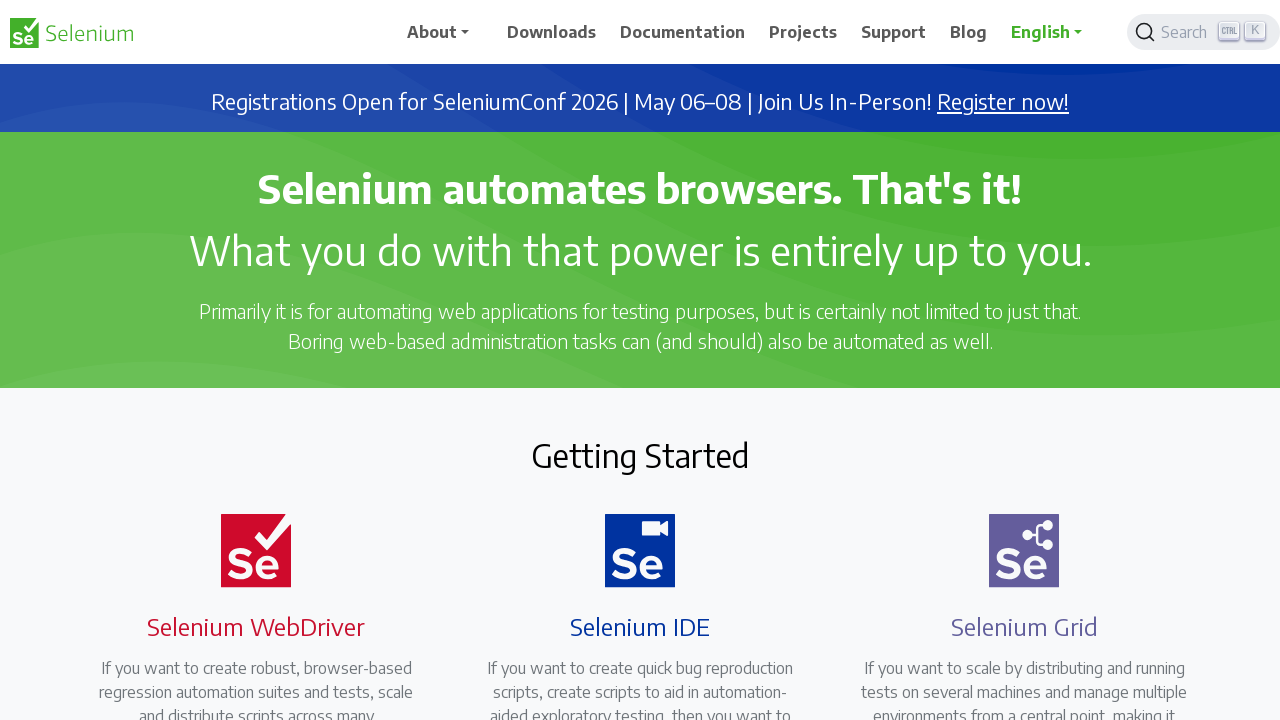

New window page load completed
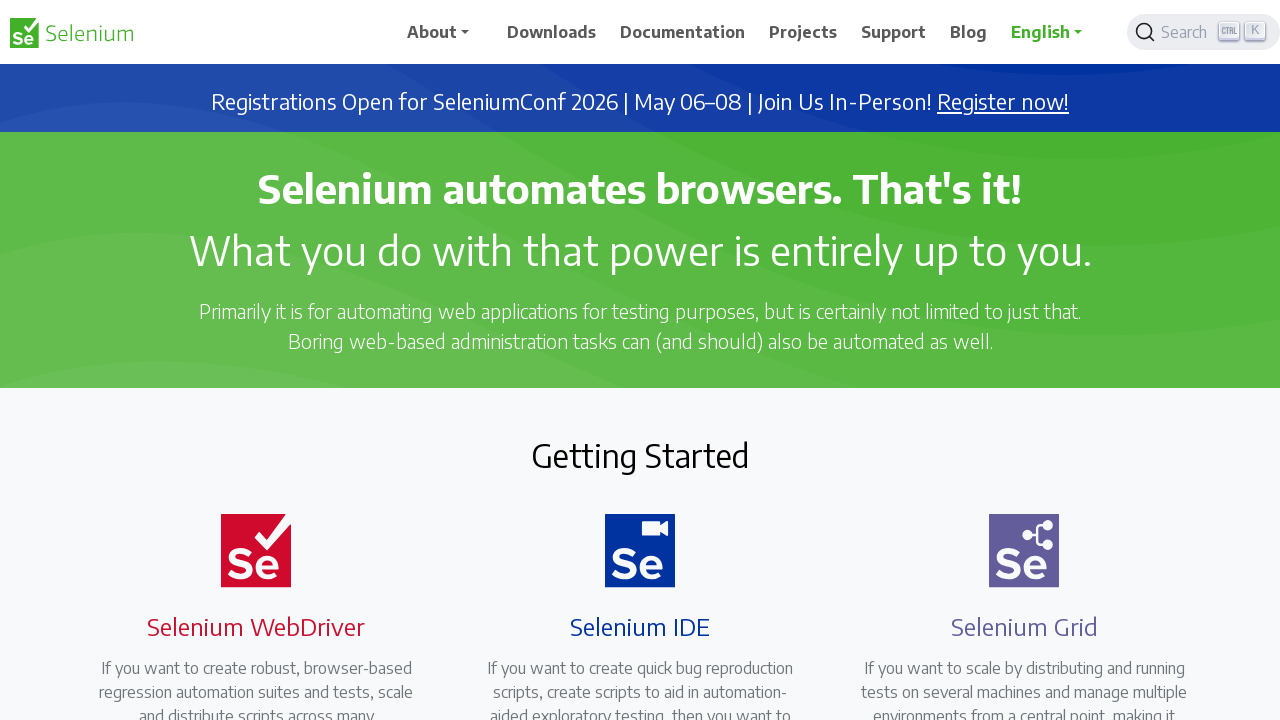

Clicked Downloads link in new window at (552, 32) on xpath=//*[contains(text(),'Downloads')]
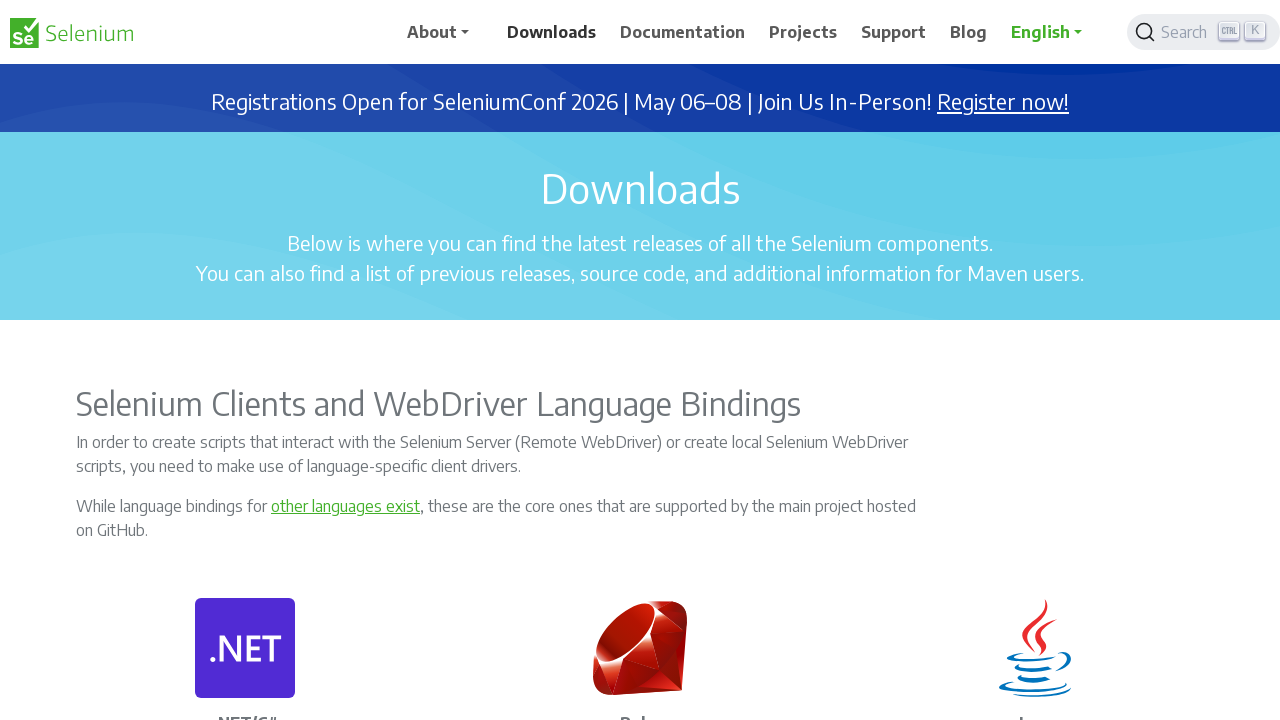

Navigation to Downloads completed
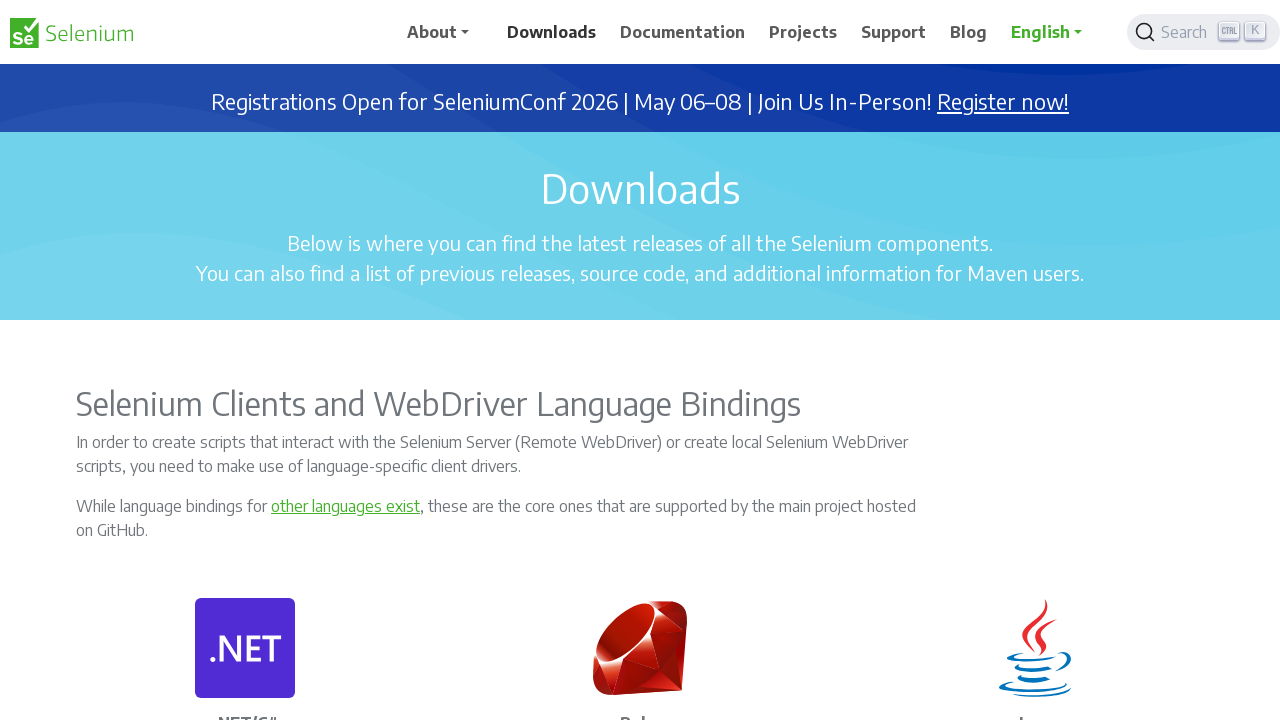

Closed new window
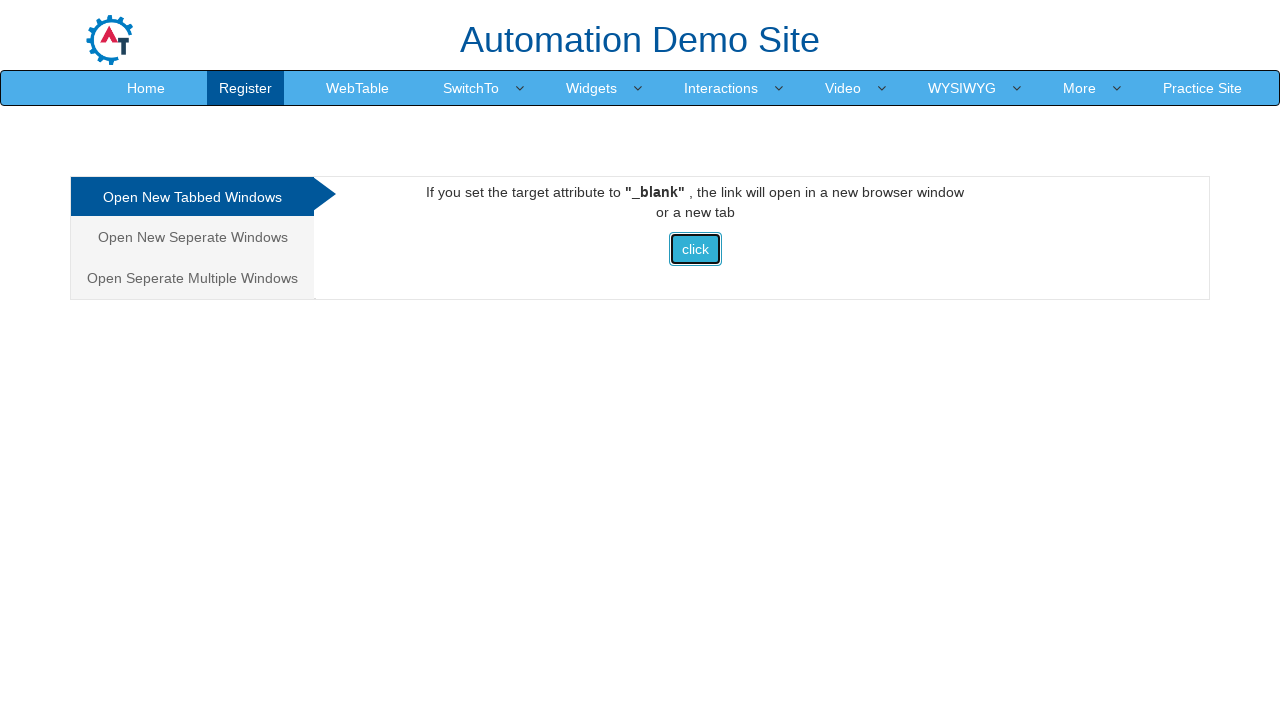

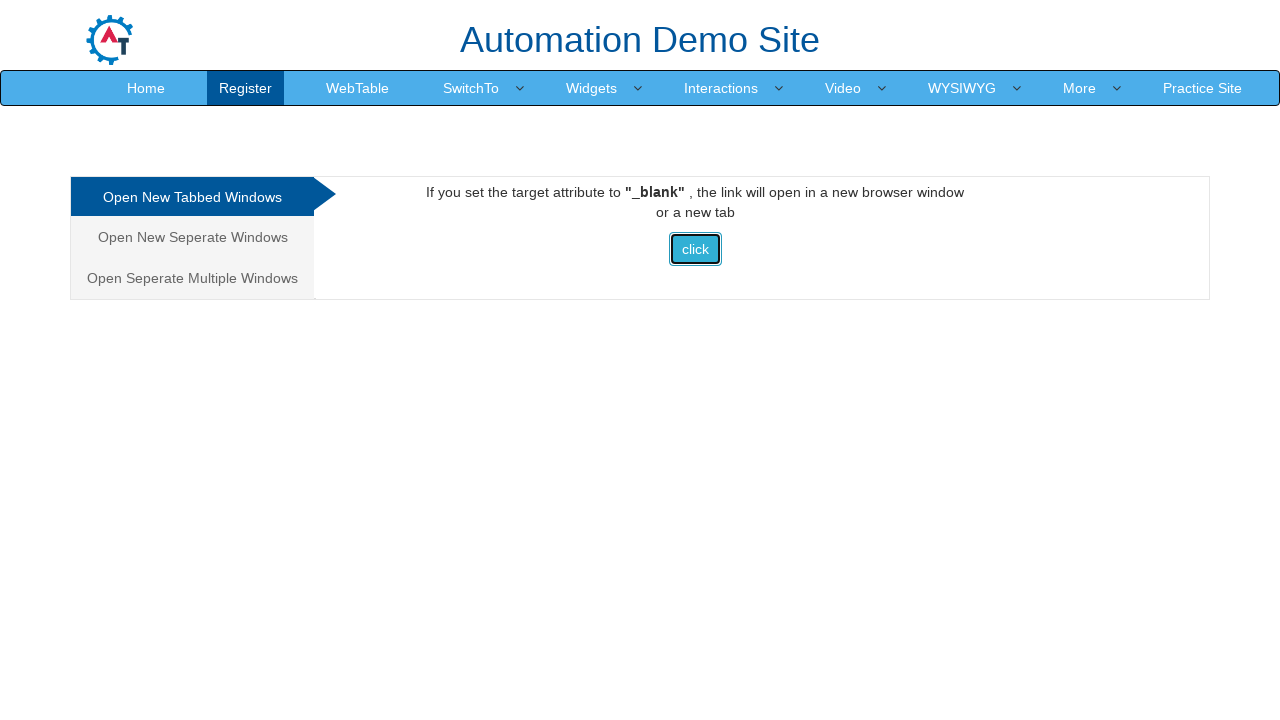